Tests a paraphrasing tool by entering text into the input area, clicking the paraphrase button, and waiting for the paraphrased result to appear.

Starting URL: https://codebeautify.org/paraphrasing-tool

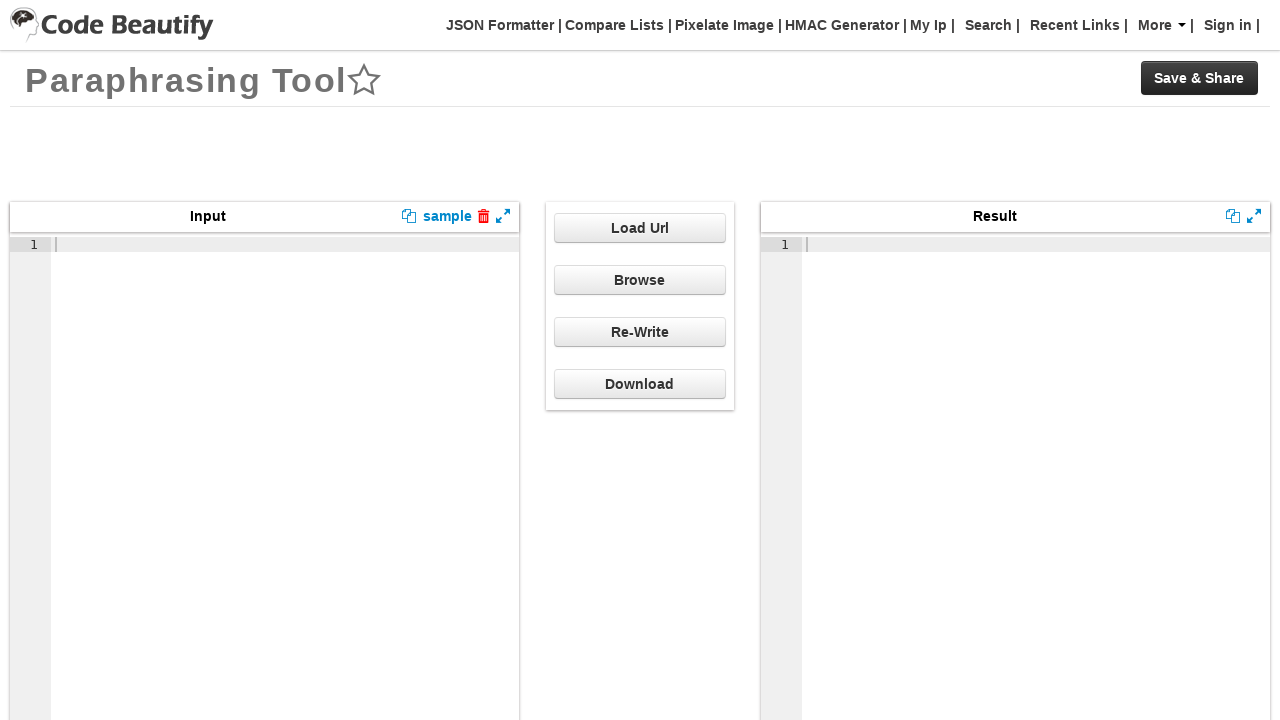

Page loaded (domcontentloaded state reached)
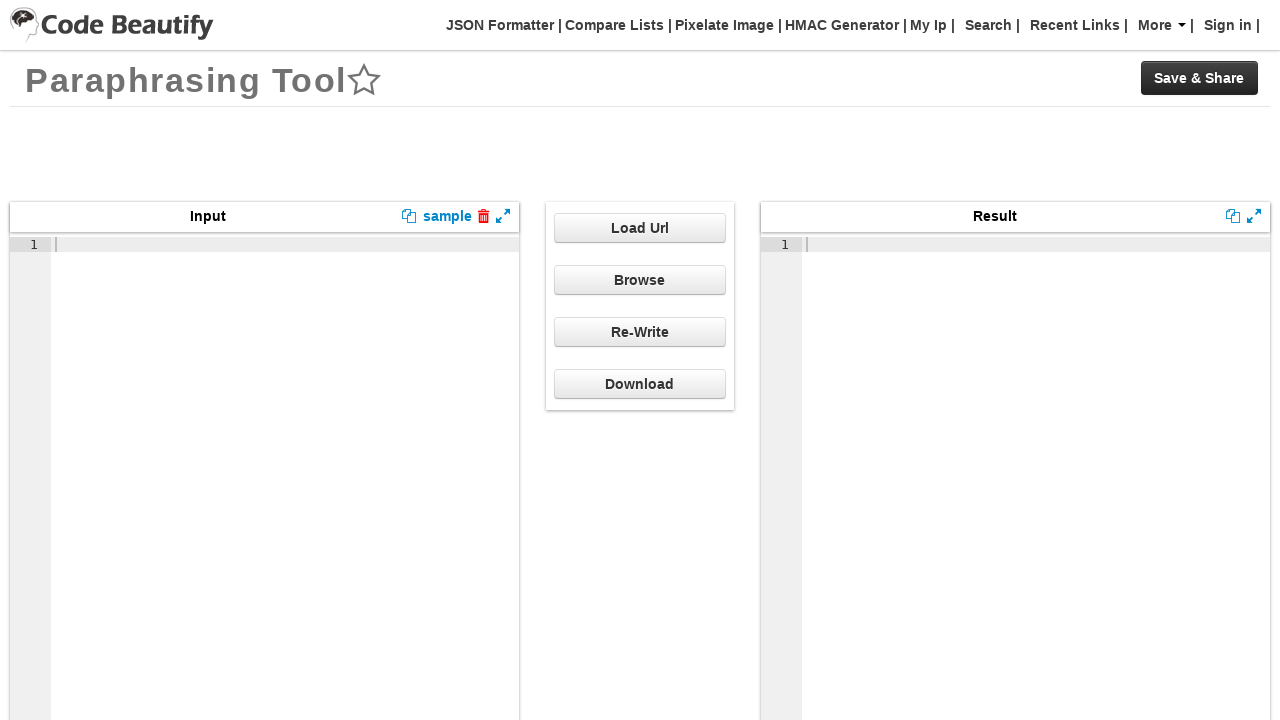

Filled text input with sample text for paraphrasing on .ace_text-input
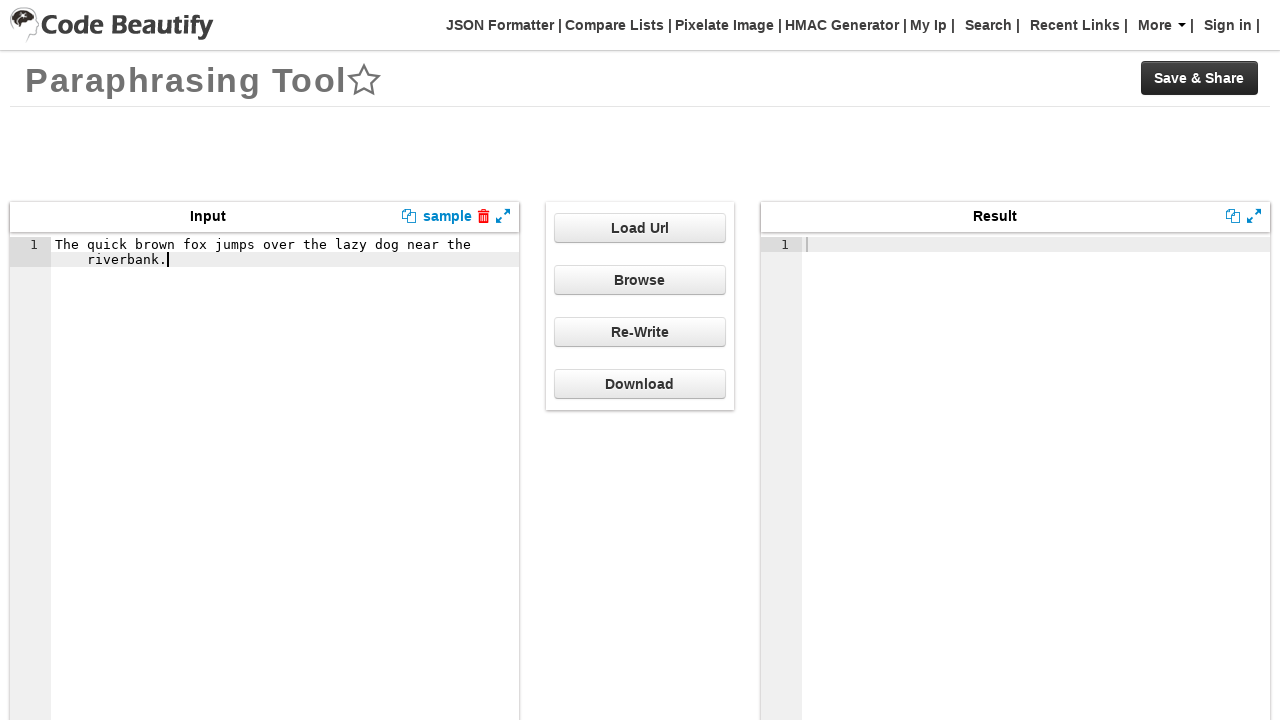

Waited 1 second for text processing
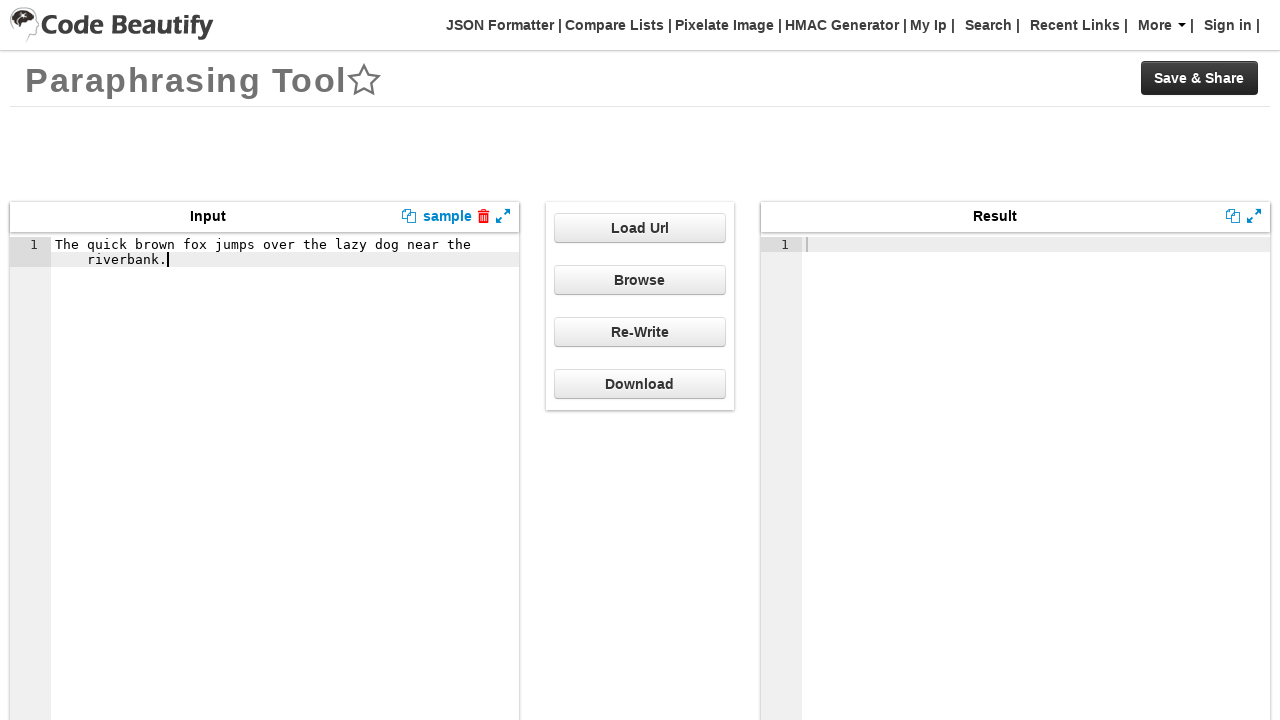

Clicked the paraphrase button at (640, 332) on #defaultaction
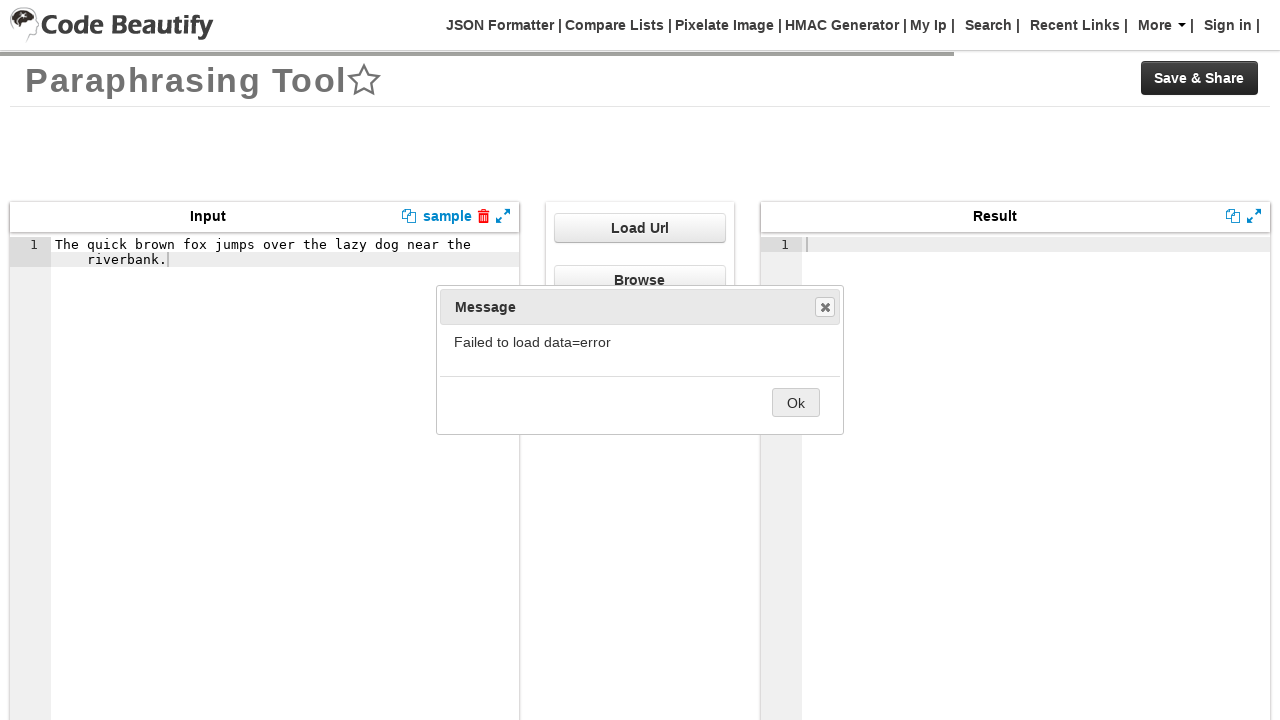

Paraphrased result container appeared
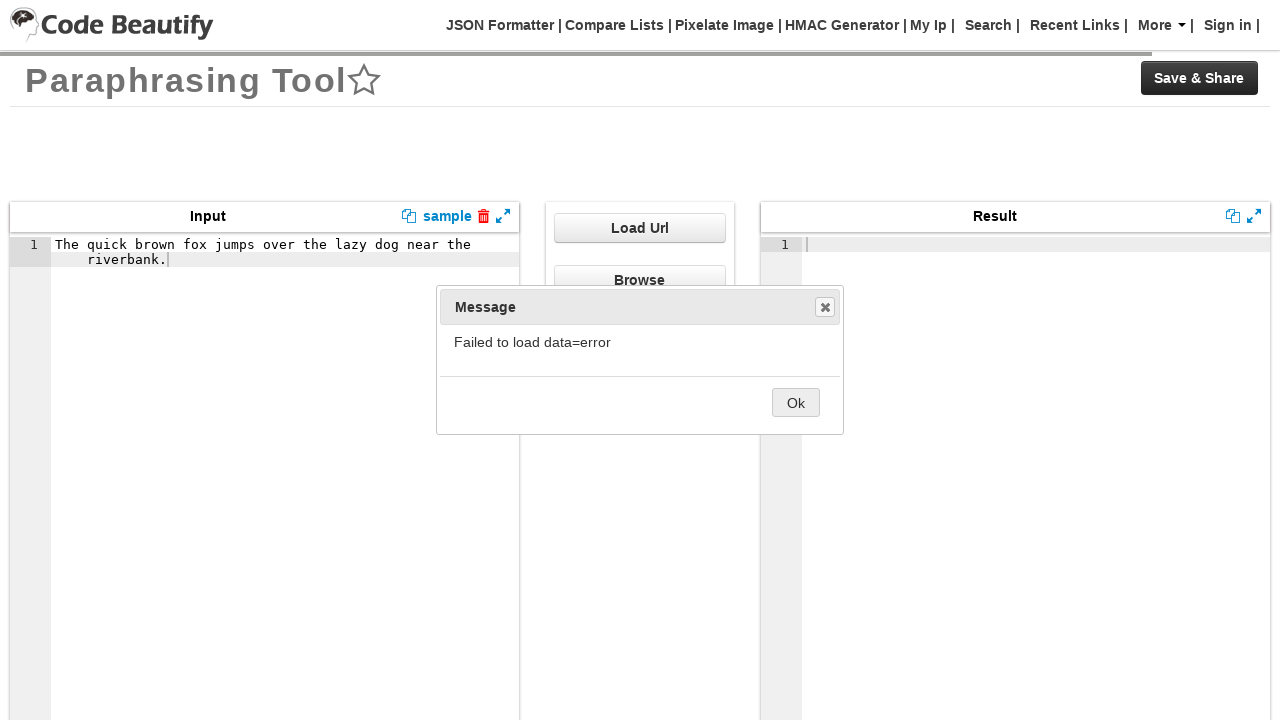

Waited 3 seconds for paraphrase result to fully load
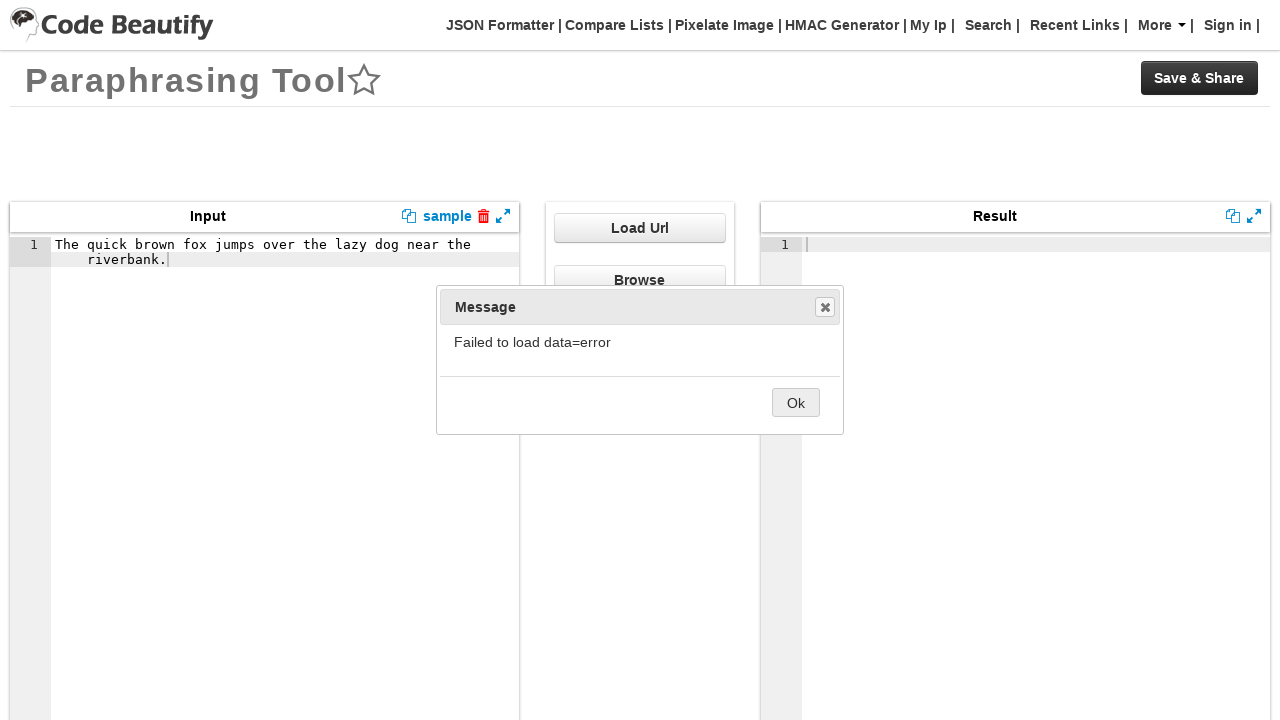

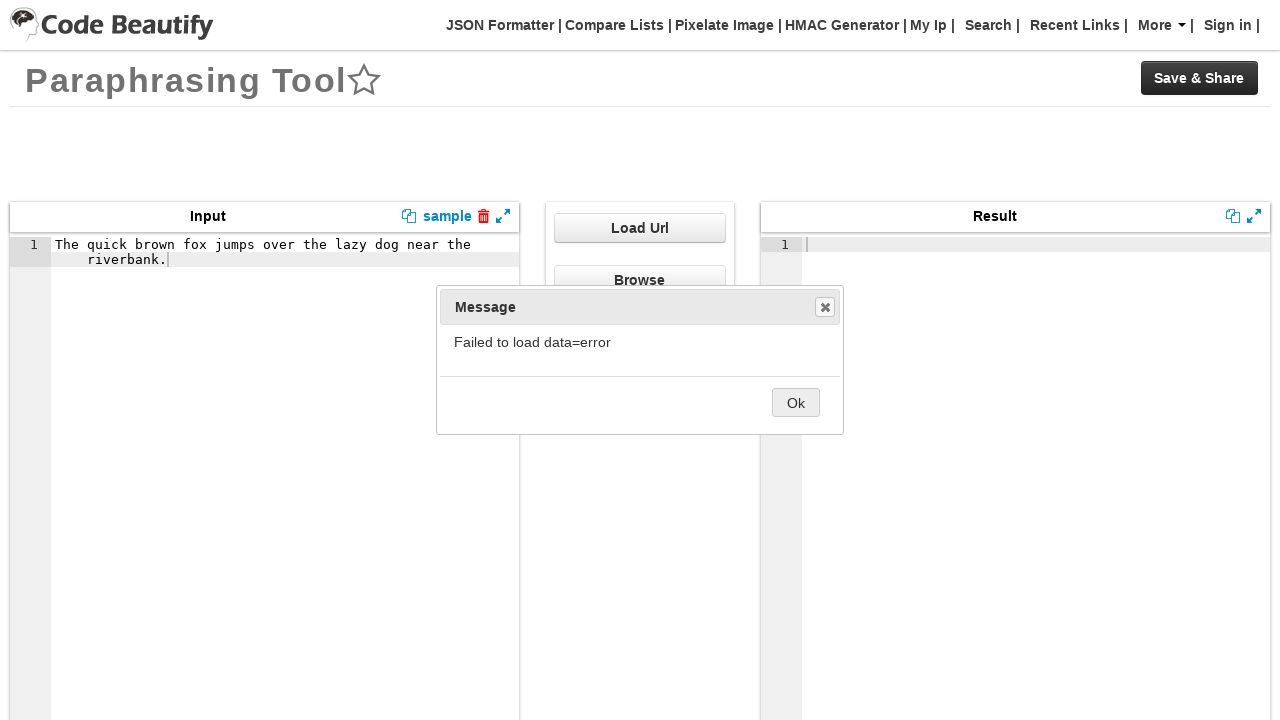